Tests window handling by switching between tabs and refreshing the page

Starting URL: https://demoqa.com/

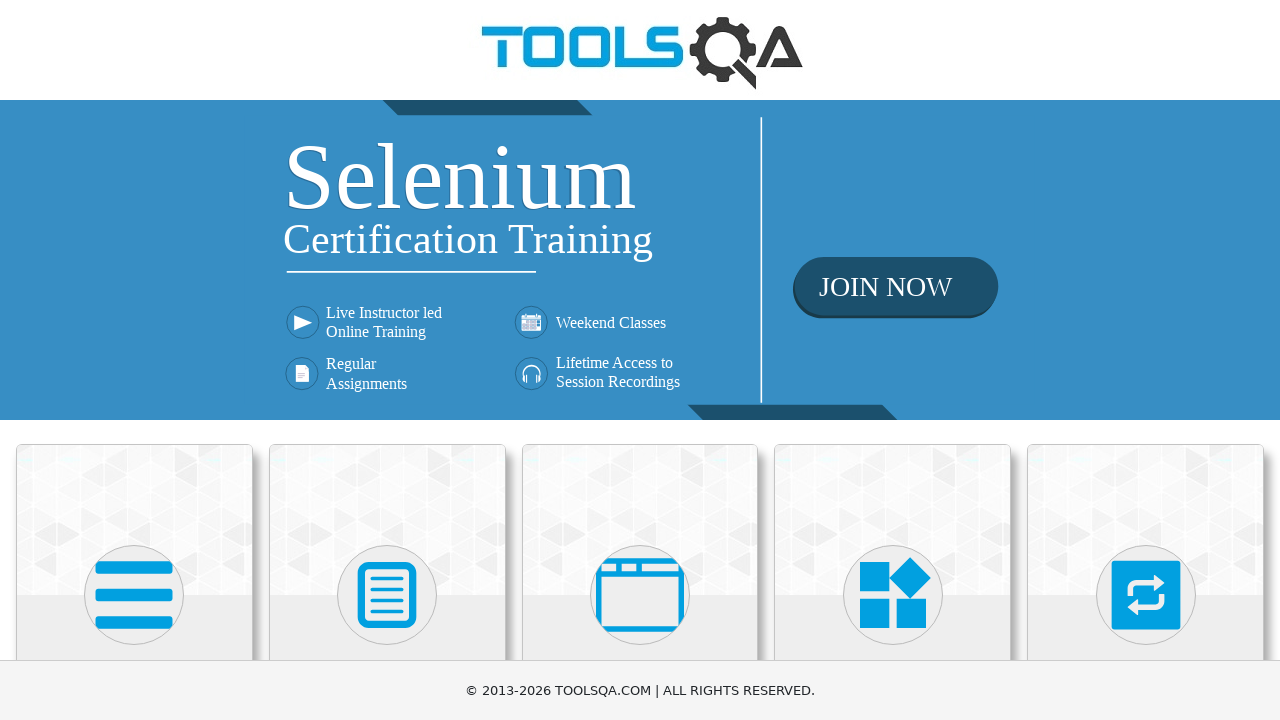

Waited 5 seconds for additional tabs or windows to open
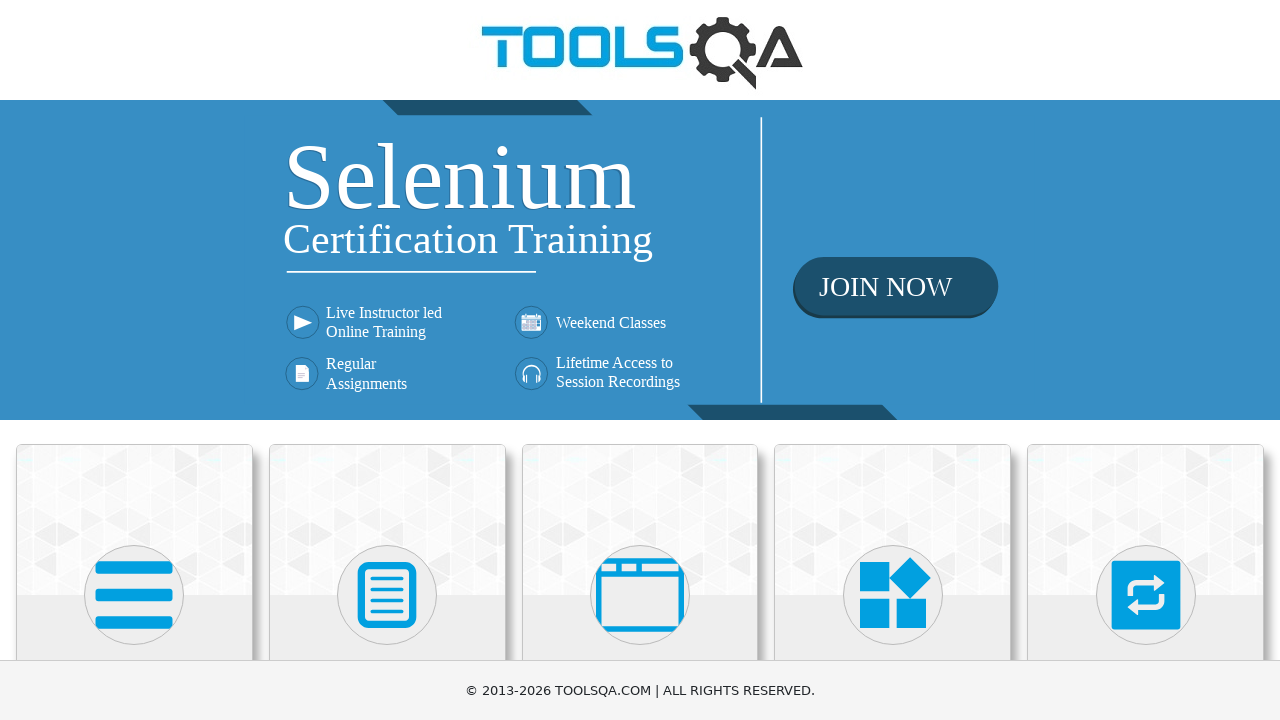

Retrieved all open pages in the context
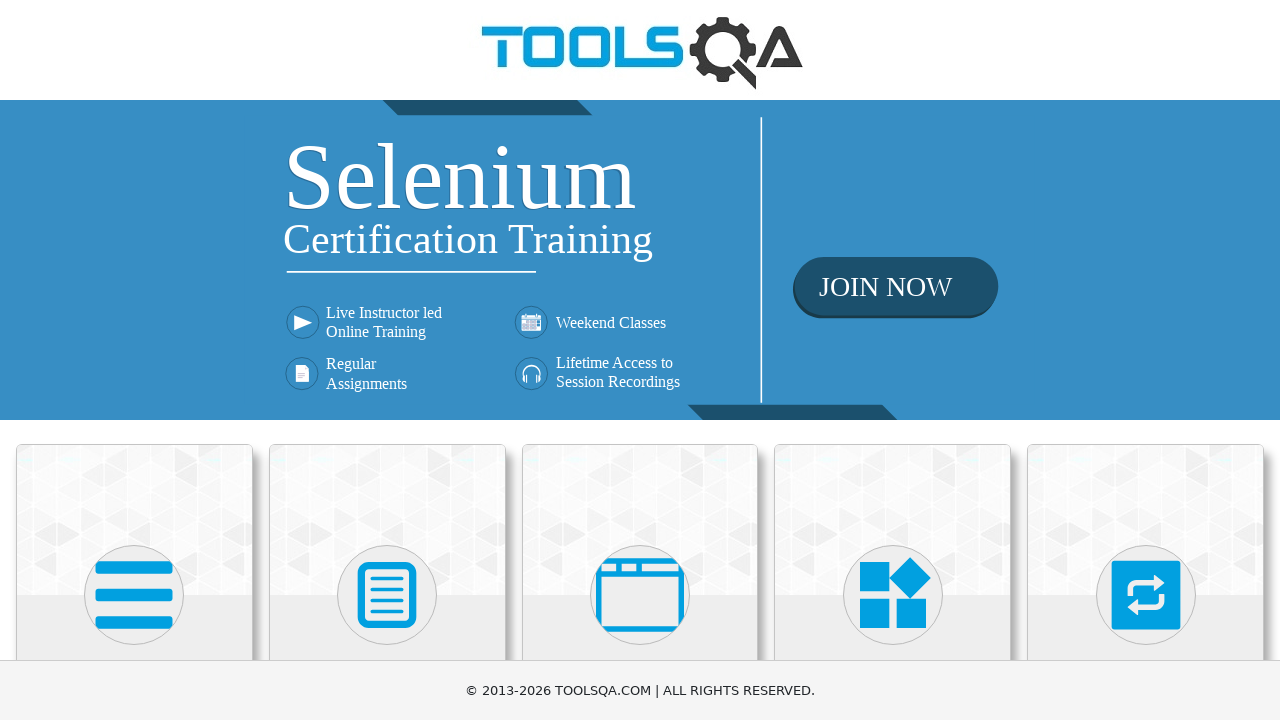

Refreshed the current page
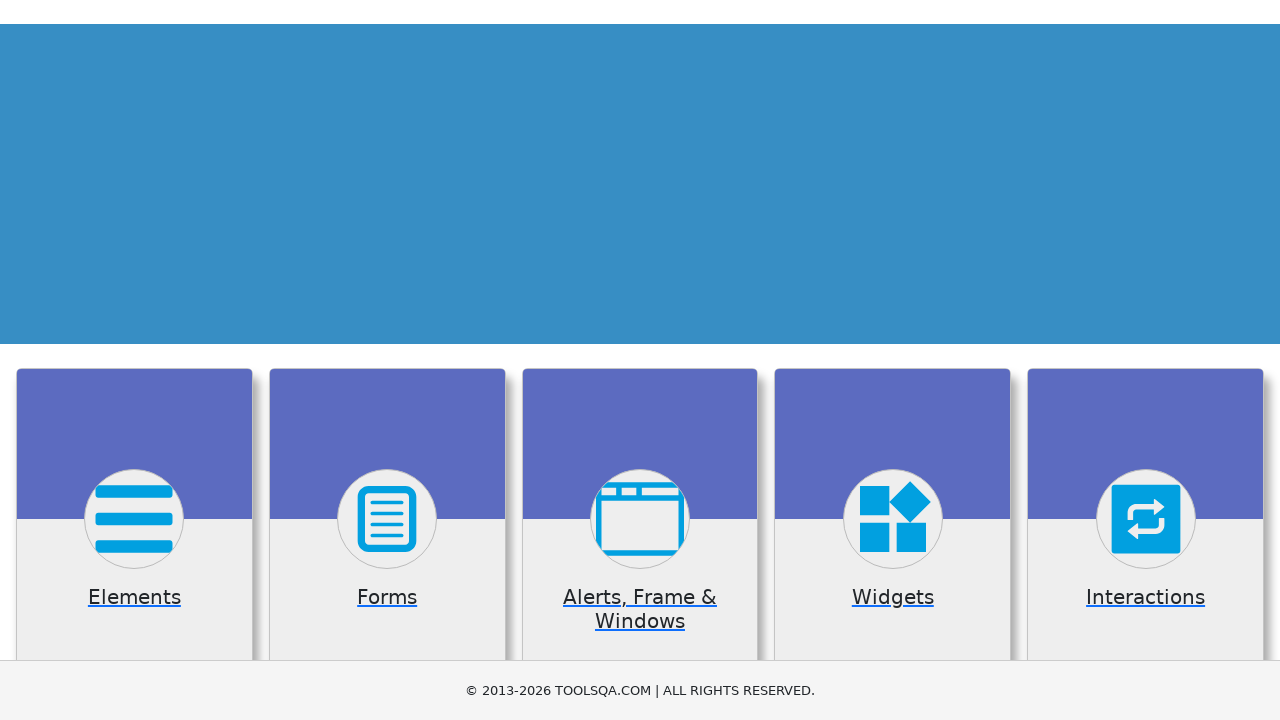

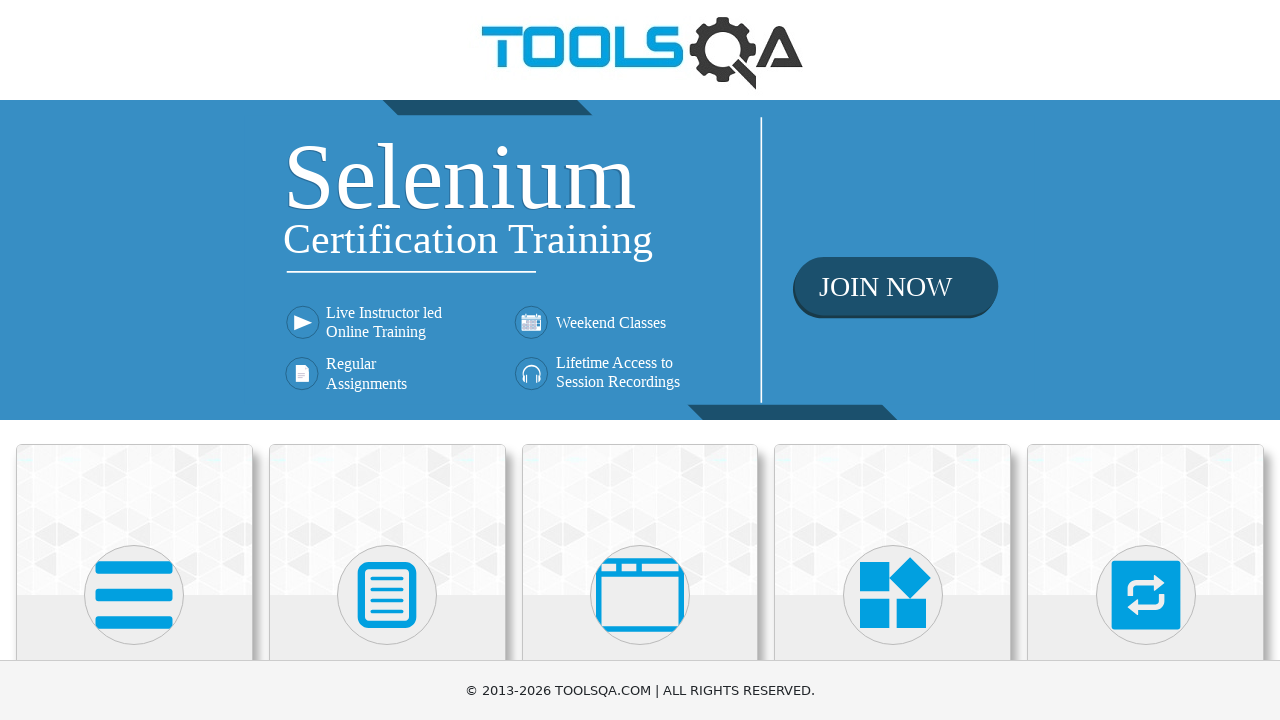